Tests sorting a data table (table1) in ascending order by clicking the 4th column header and verifying the dues column values are sorted correctly.

Starting URL: http://the-internet.herokuapp.com/tables

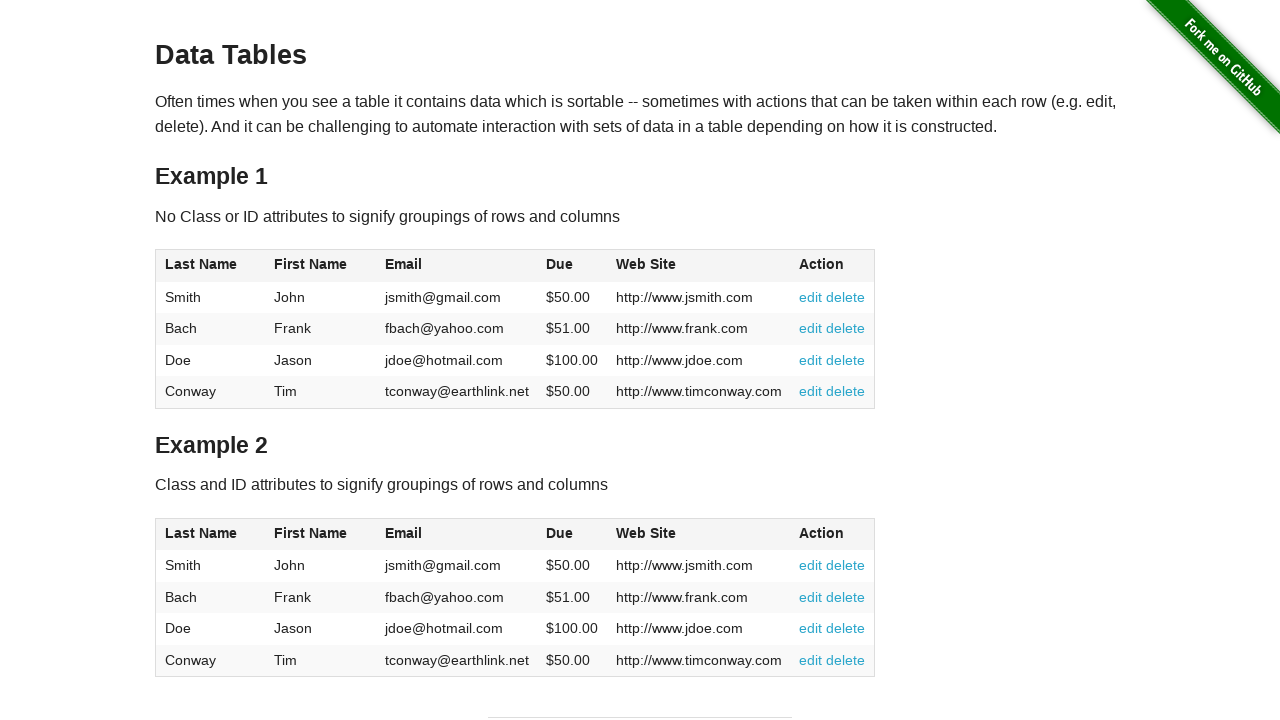

Clicked the 4th column header (Dues) to sort table1 in ascending order at (572, 266) on #table1 thead tr th:nth-of-type(4)
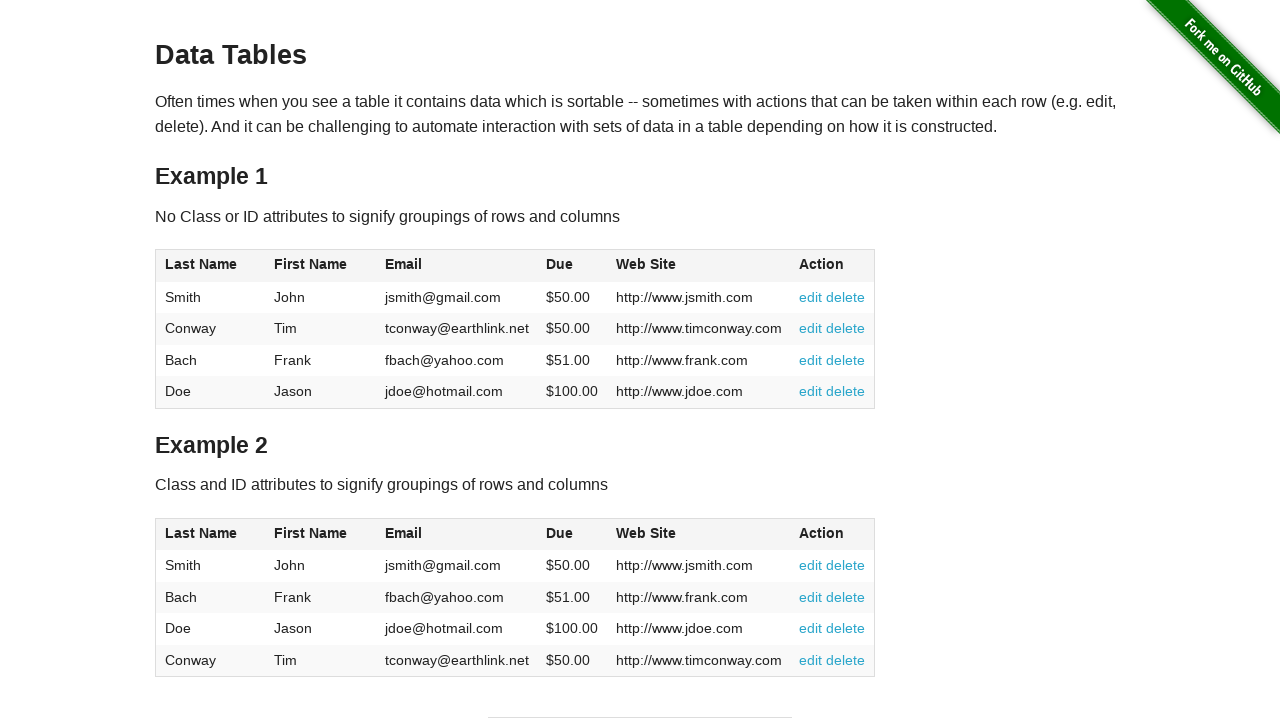

Verified table1 updated with sorted dues column values
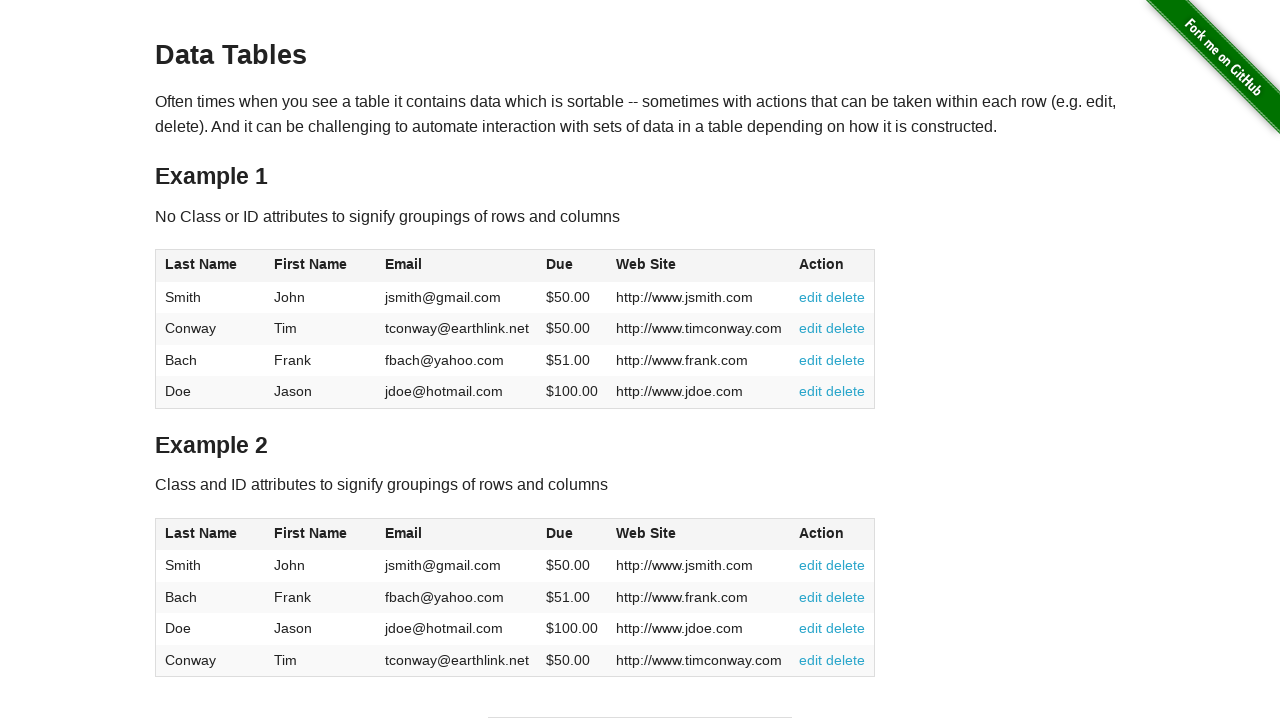

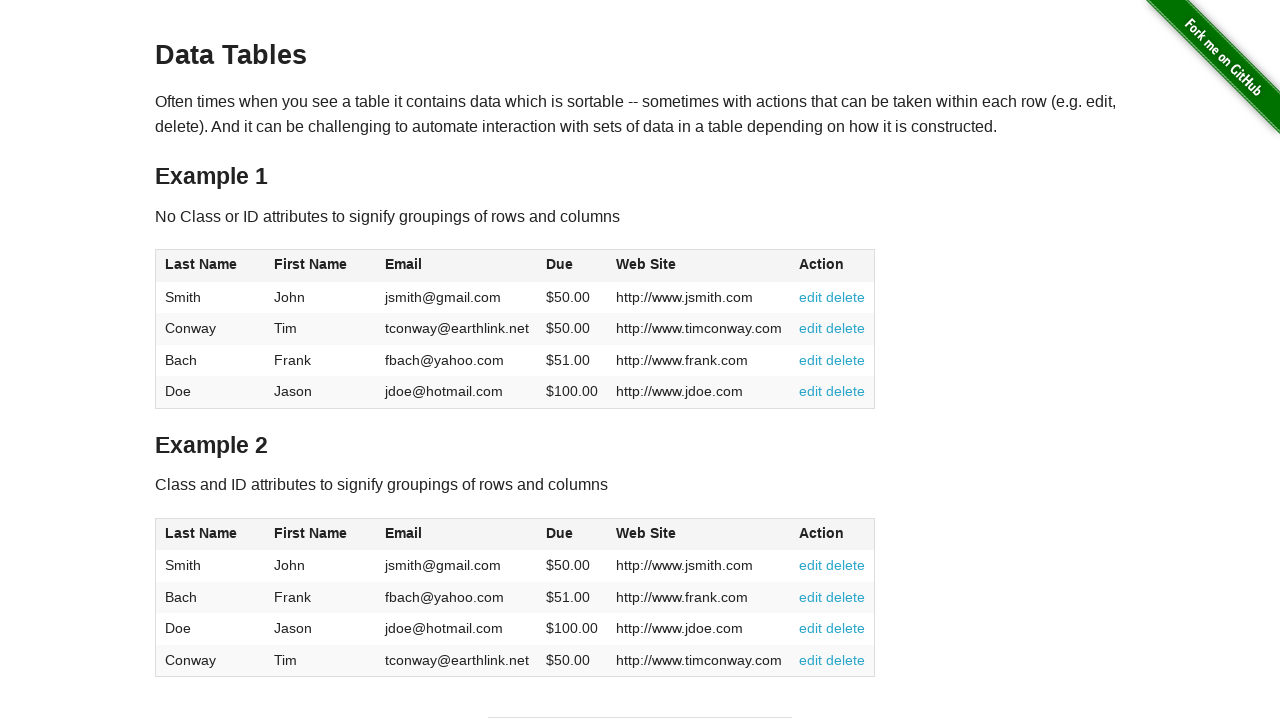